Tests the search filter functionality on a table by entering "Rice" in the search field and verifying that all displayed results contain "Rice" in their names

Starting URL: https://rahulshettyacademy.com/seleniumPractise/#/offers

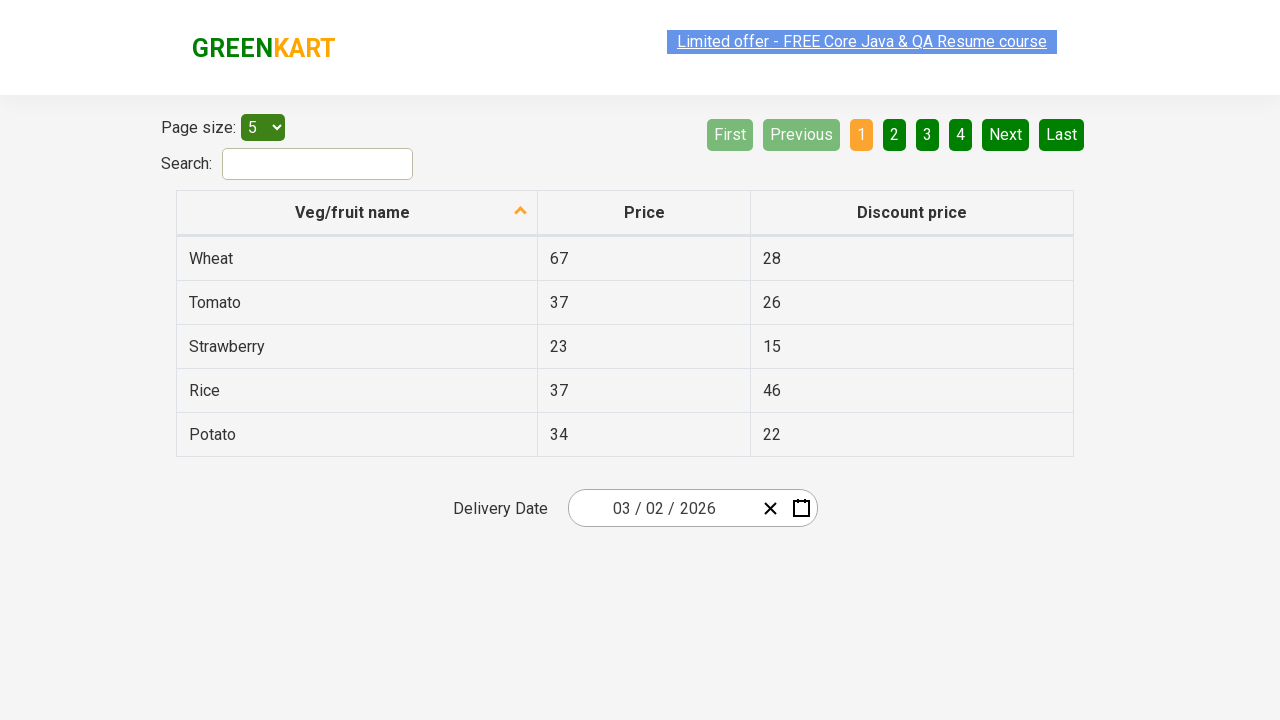

Filled search field with 'Rice' on #search-field
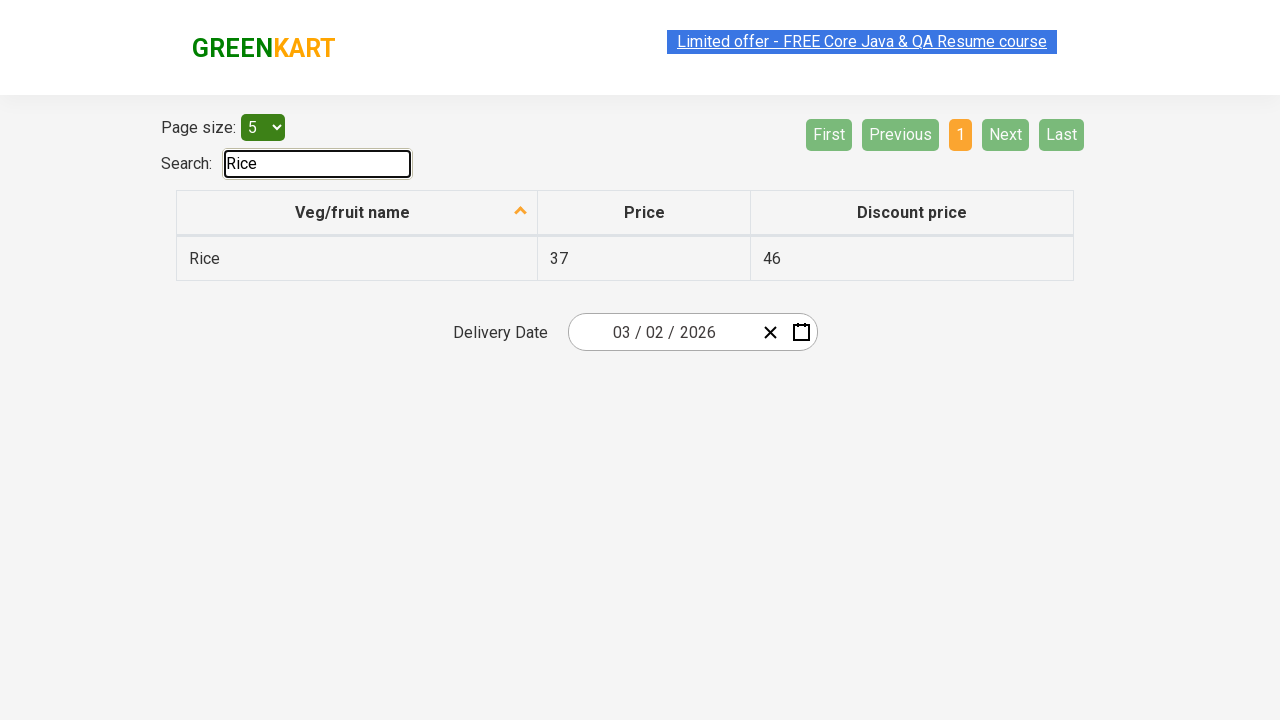

Table filtered and results loaded
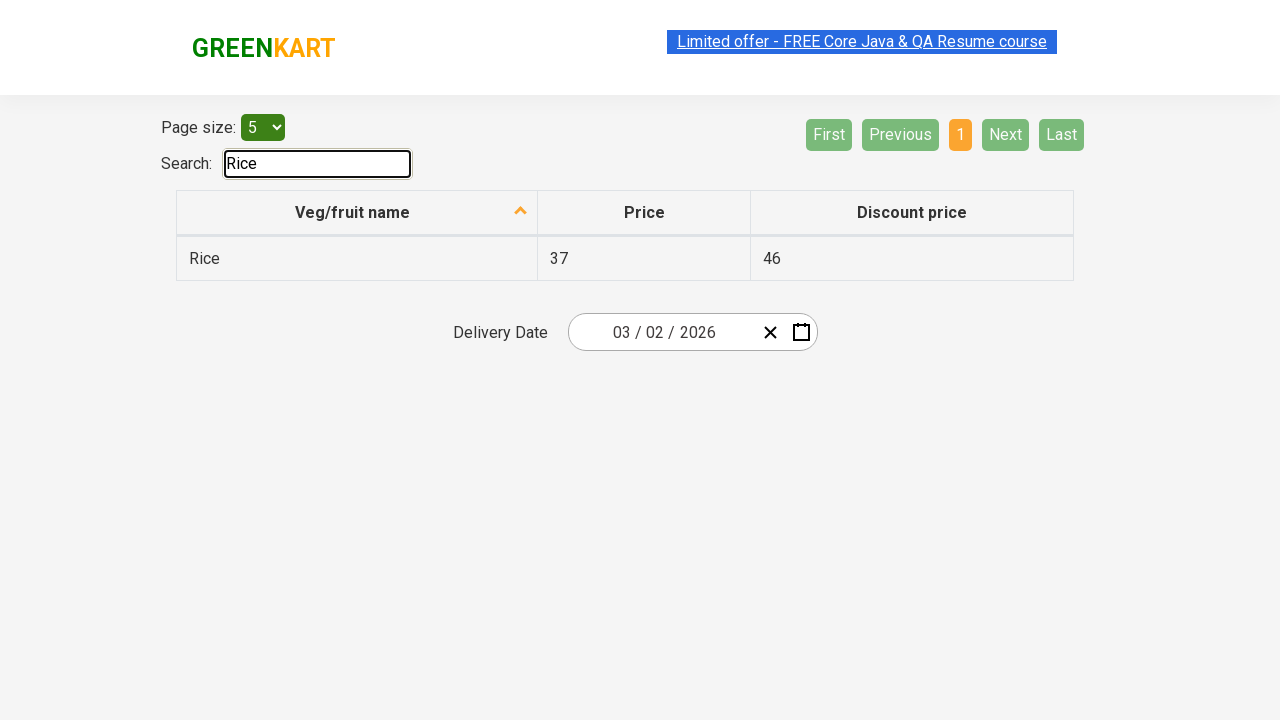

Retrieved all veggie names from first column
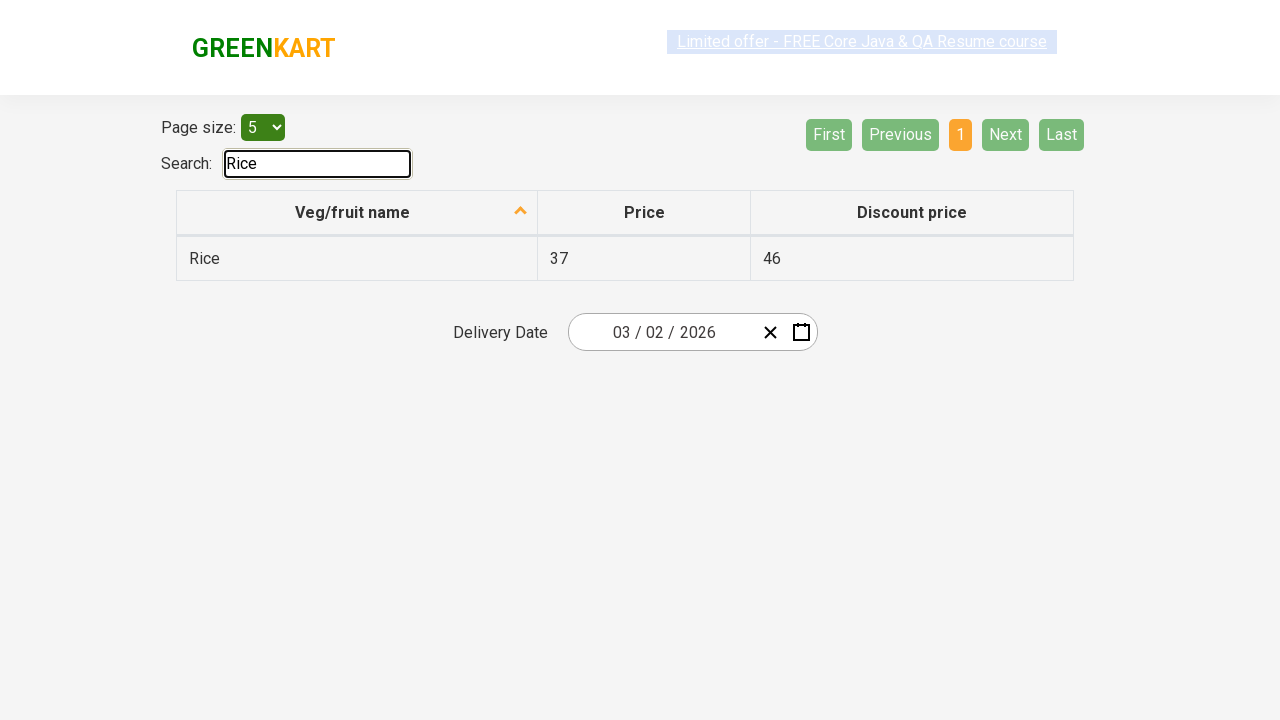

Verified veggie 'Rice' contains 'Rice'
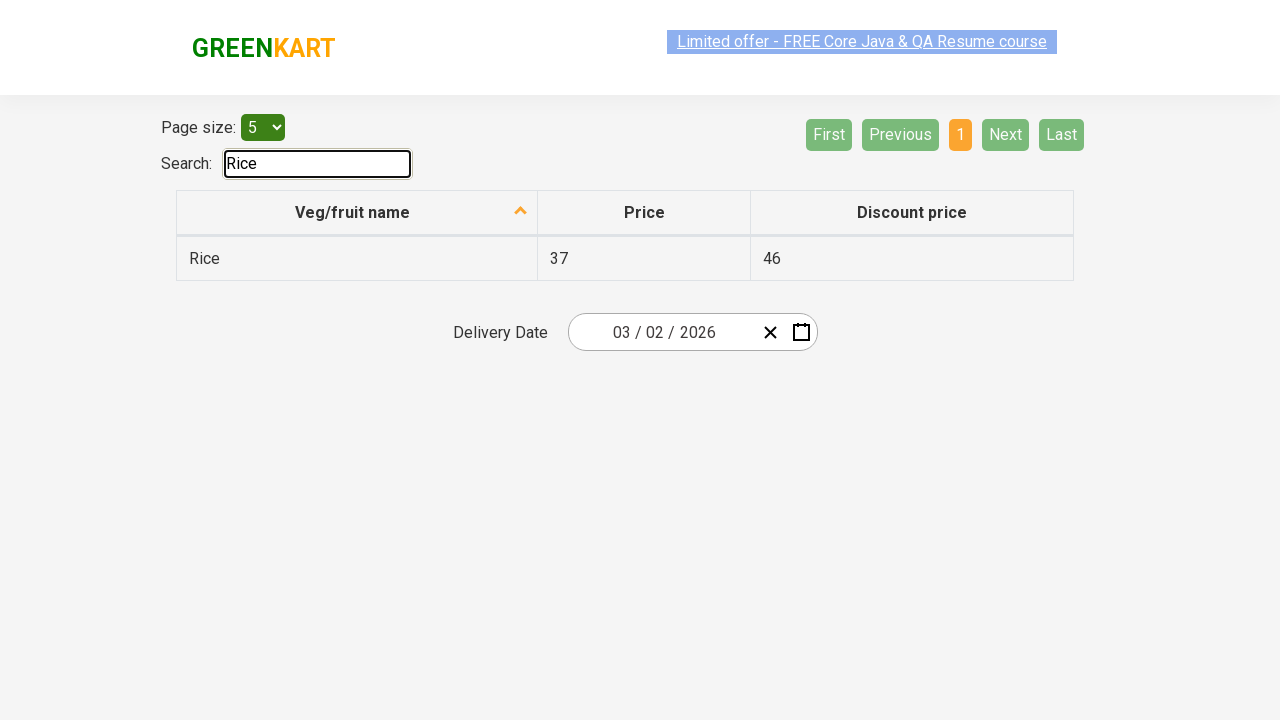

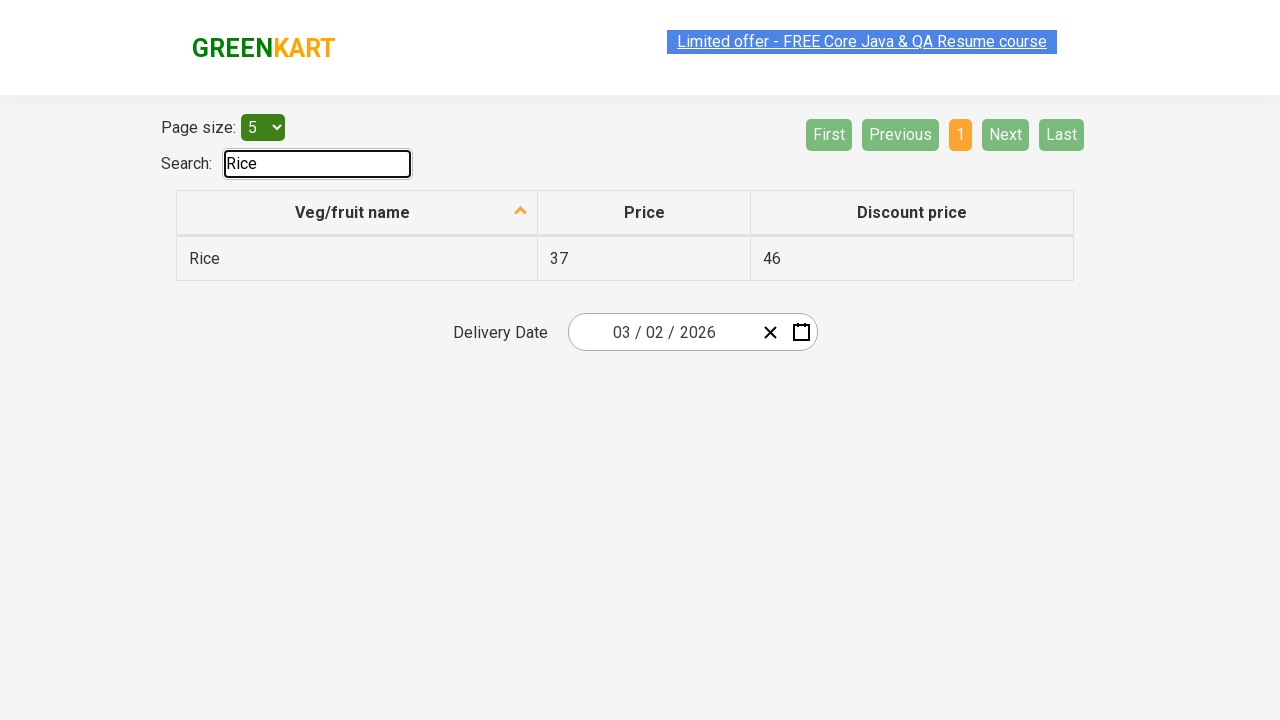